Navigates to a selection form page and executes JavaScript to change the document title. The commented code suggests this was intended to be a math calculation and dropdown selection test.

Starting URL: http://suninjuly.github.io/selects1.html

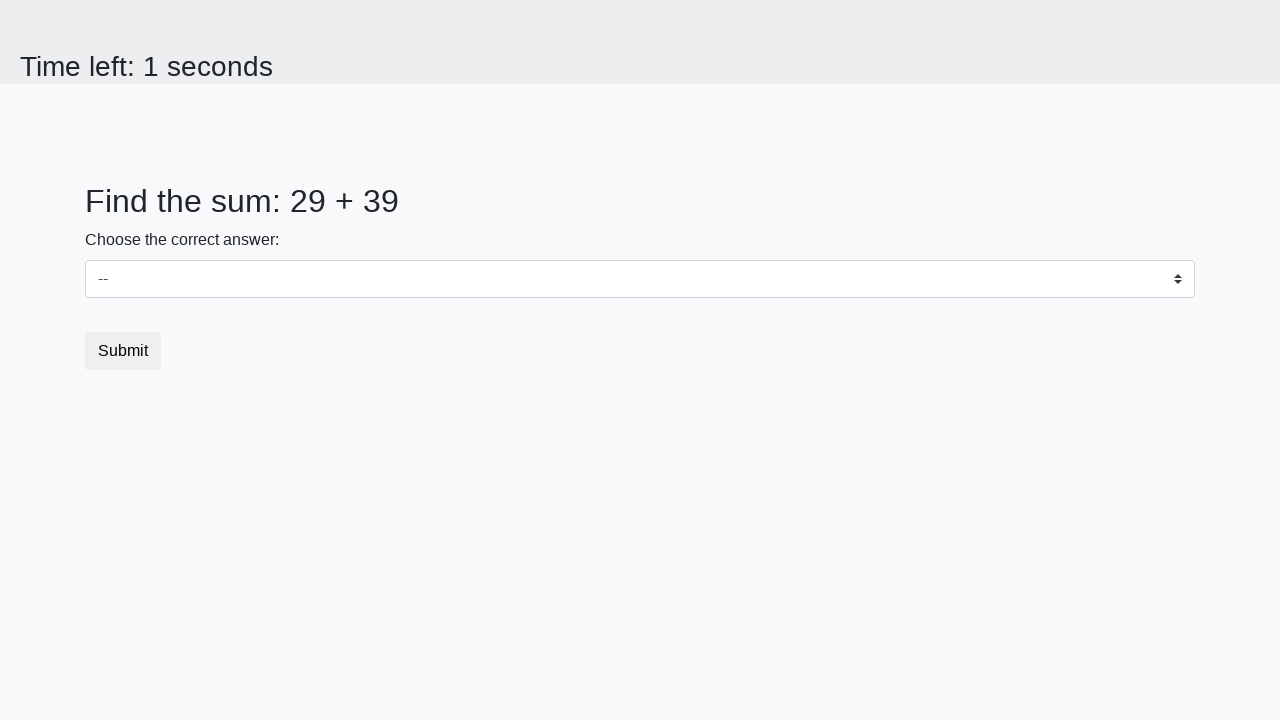

Executed JavaScript to change document title to 'Script executing'
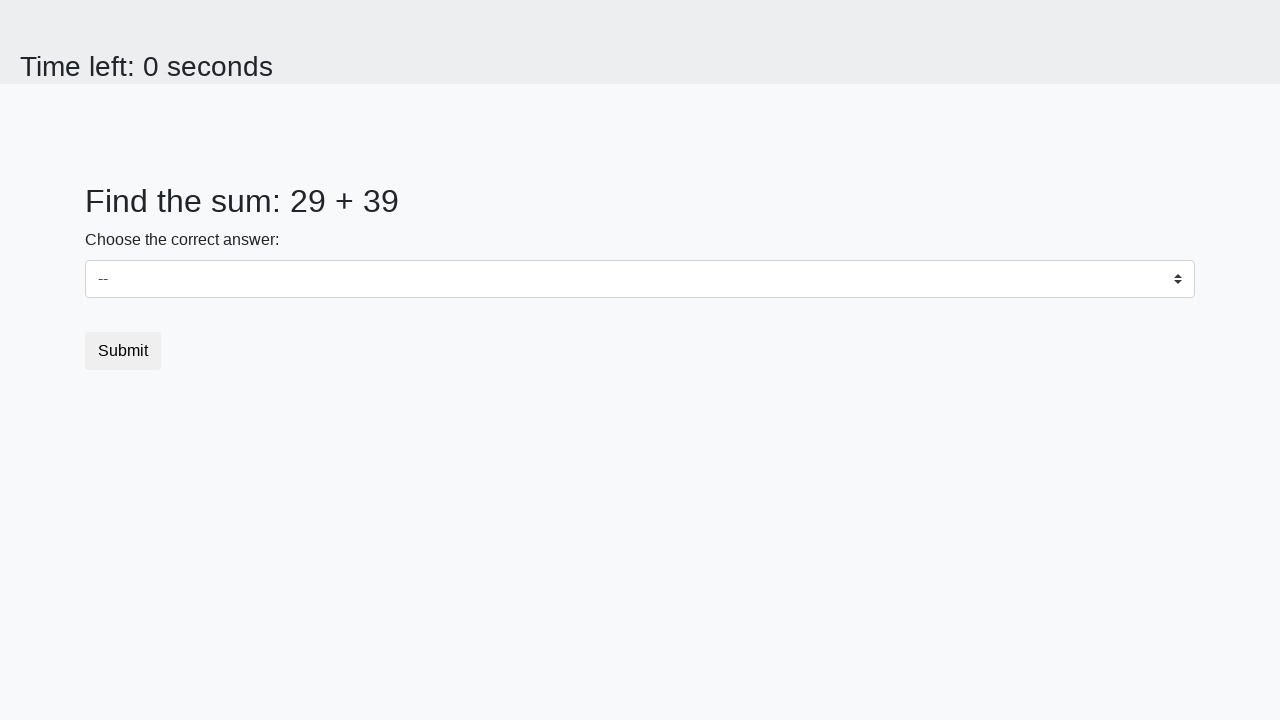

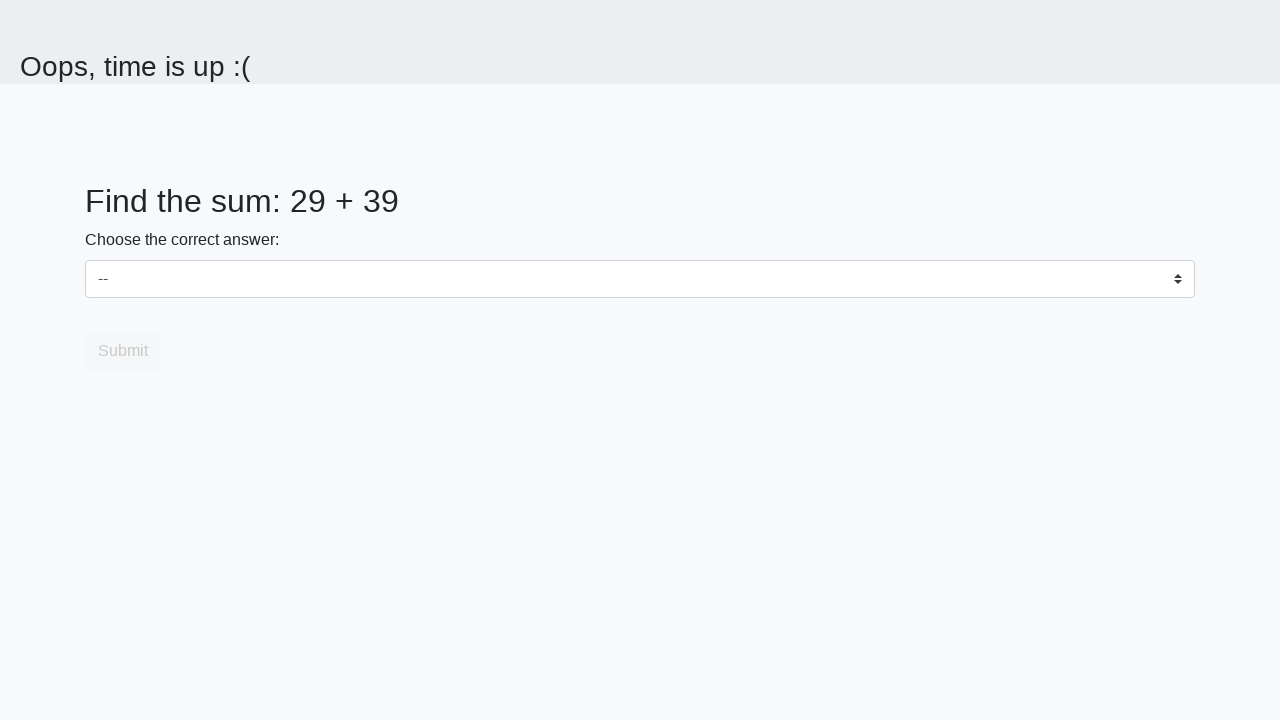